Tests dynamic controls with explicit waits by clicking Remove button, waiting for "It's gone!" message, then clicking Add button and waiting for "It's back" message

Starting URL: https://the-internet.herokuapp.com/dynamic_controls

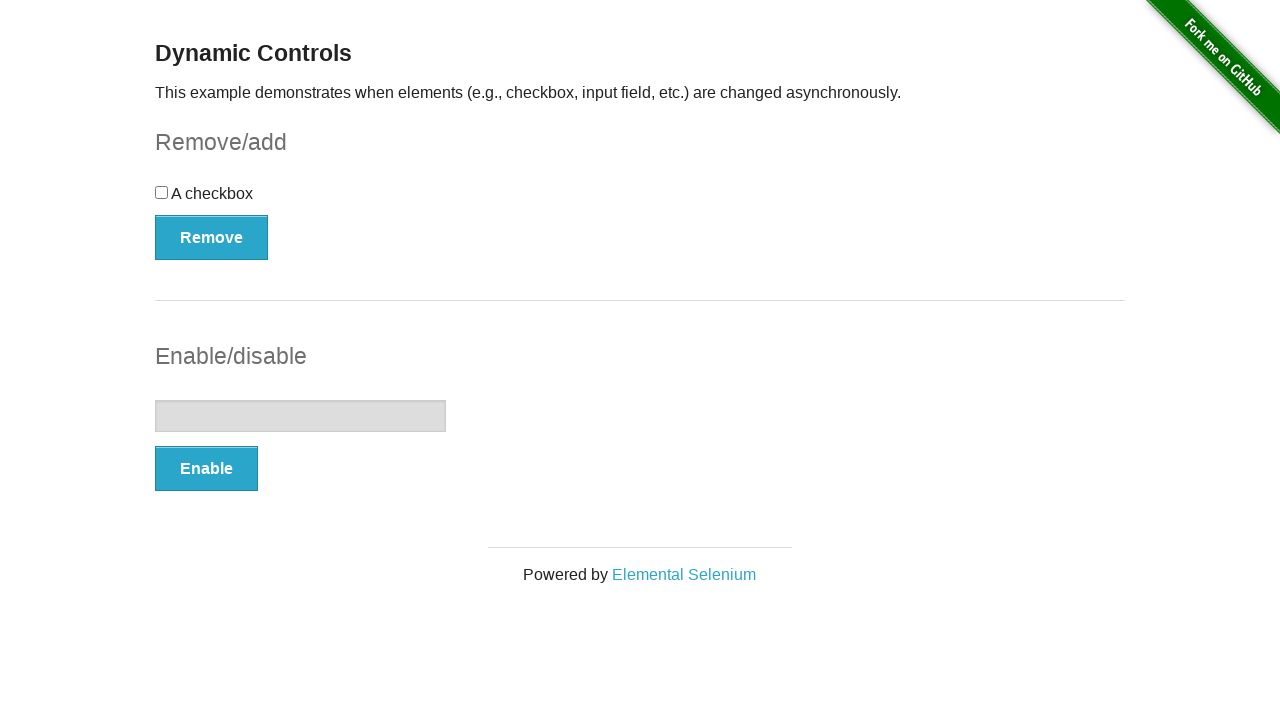

Clicked Remove button to trigger dynamic control removal at (212, 237) on xpath=//button[text()='Remove']
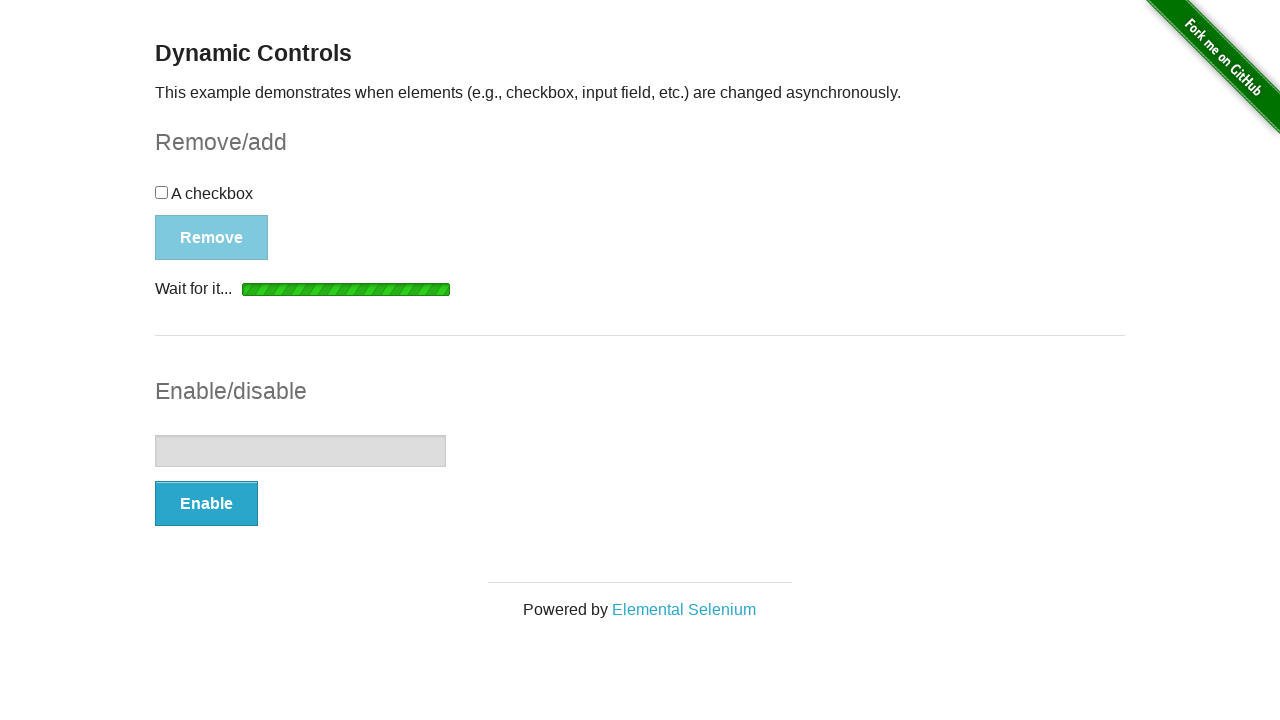

Waited for and found "It's gone!" message after removal
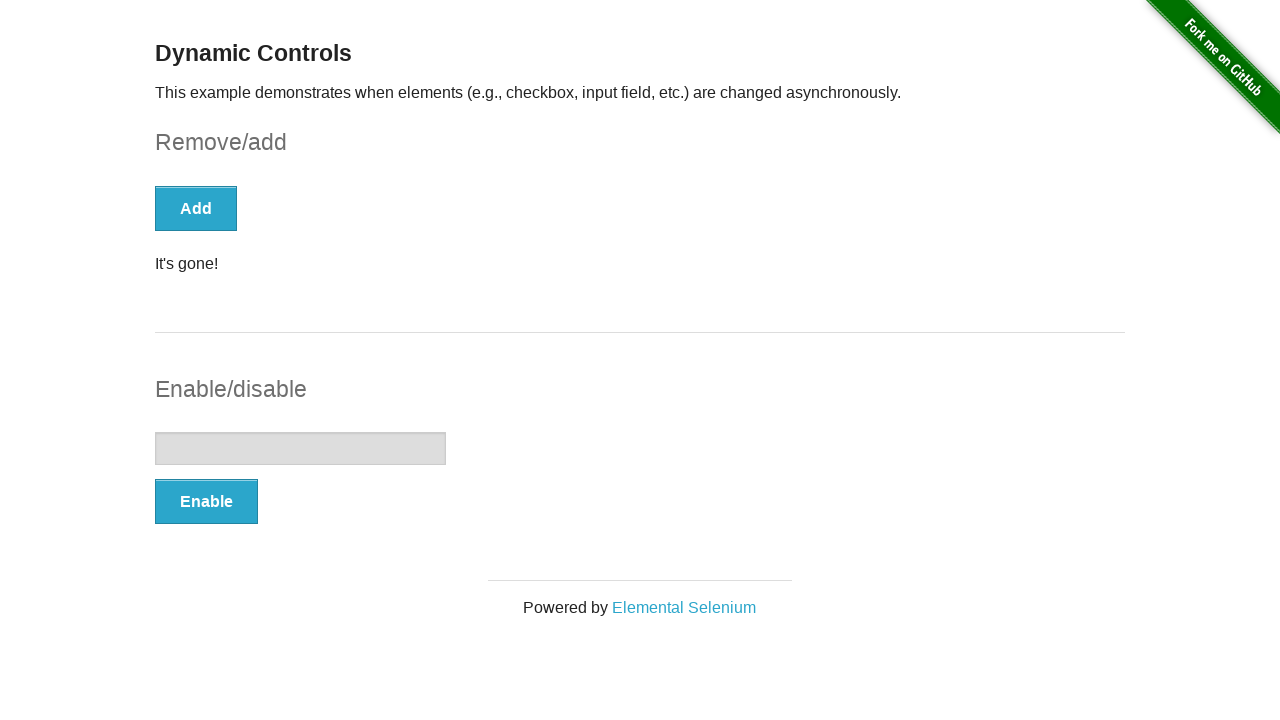

Asserted that "It's gone!" message is visible
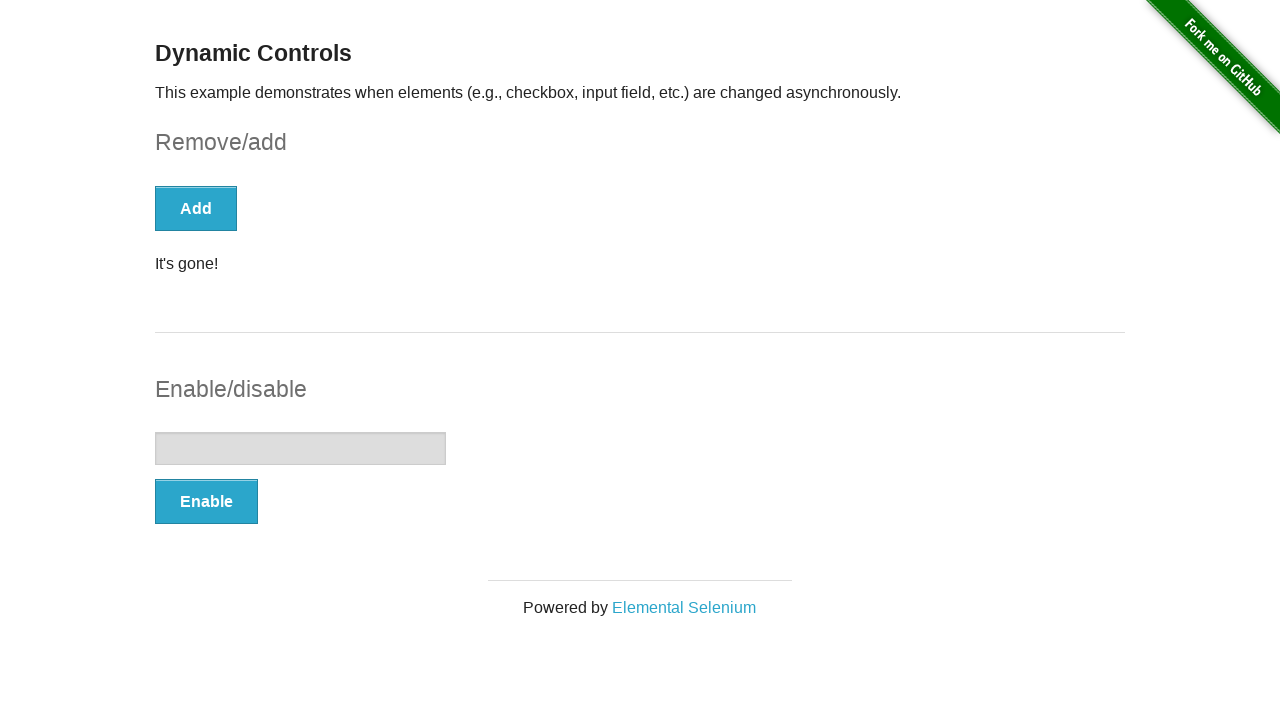

Clicked Add button to restore the dynamic control at (196, 208) on xpath=//*[text()='Add']
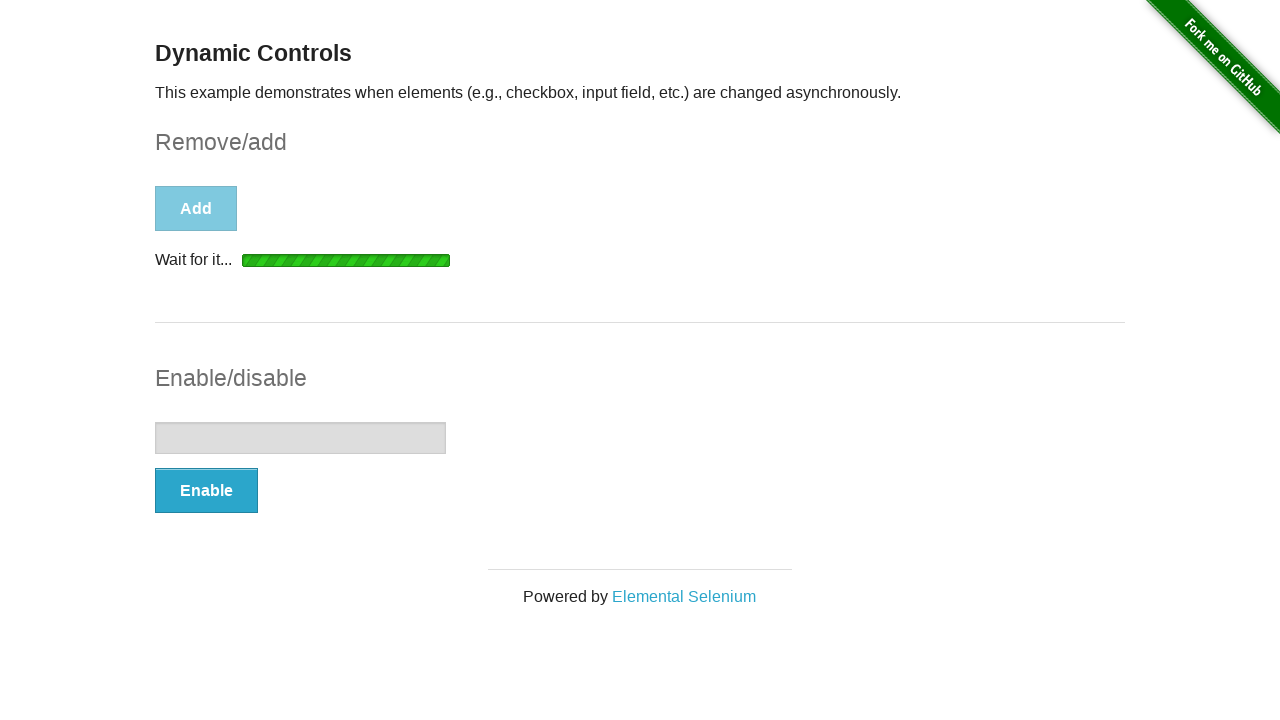

Waited for and found "It's back!" message after restoration
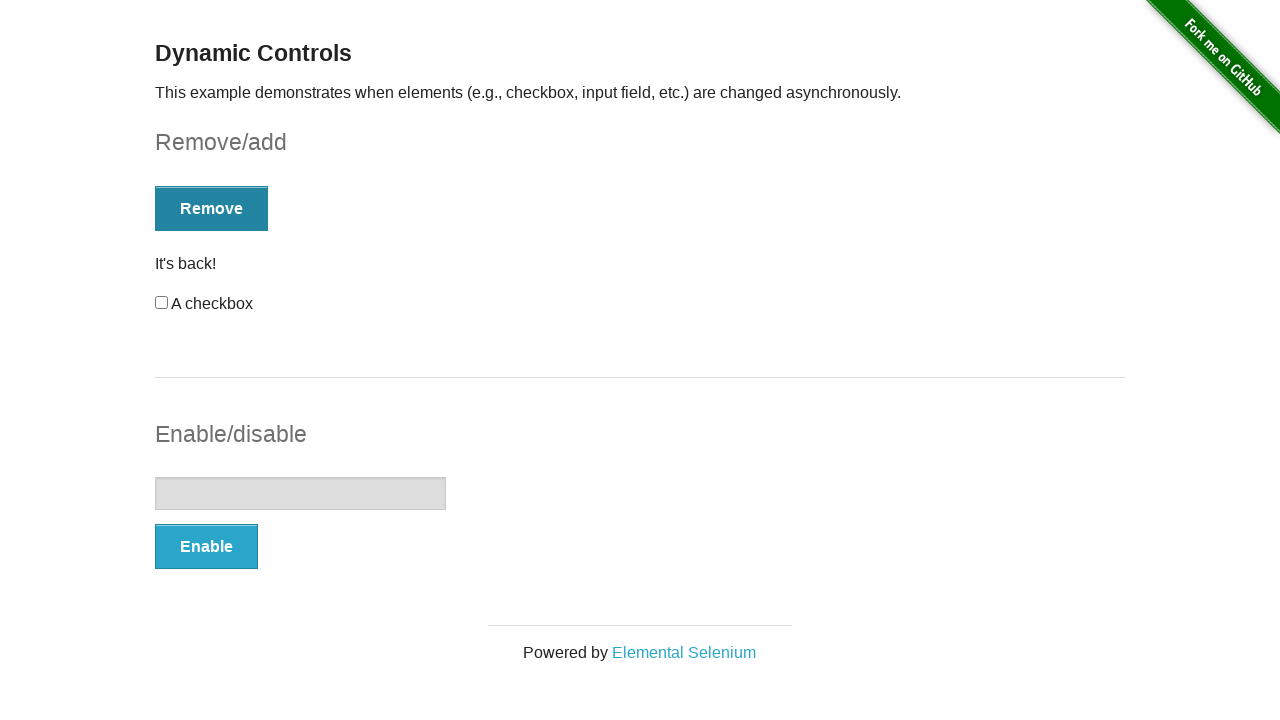

Asserted that "It's back!" message is visible
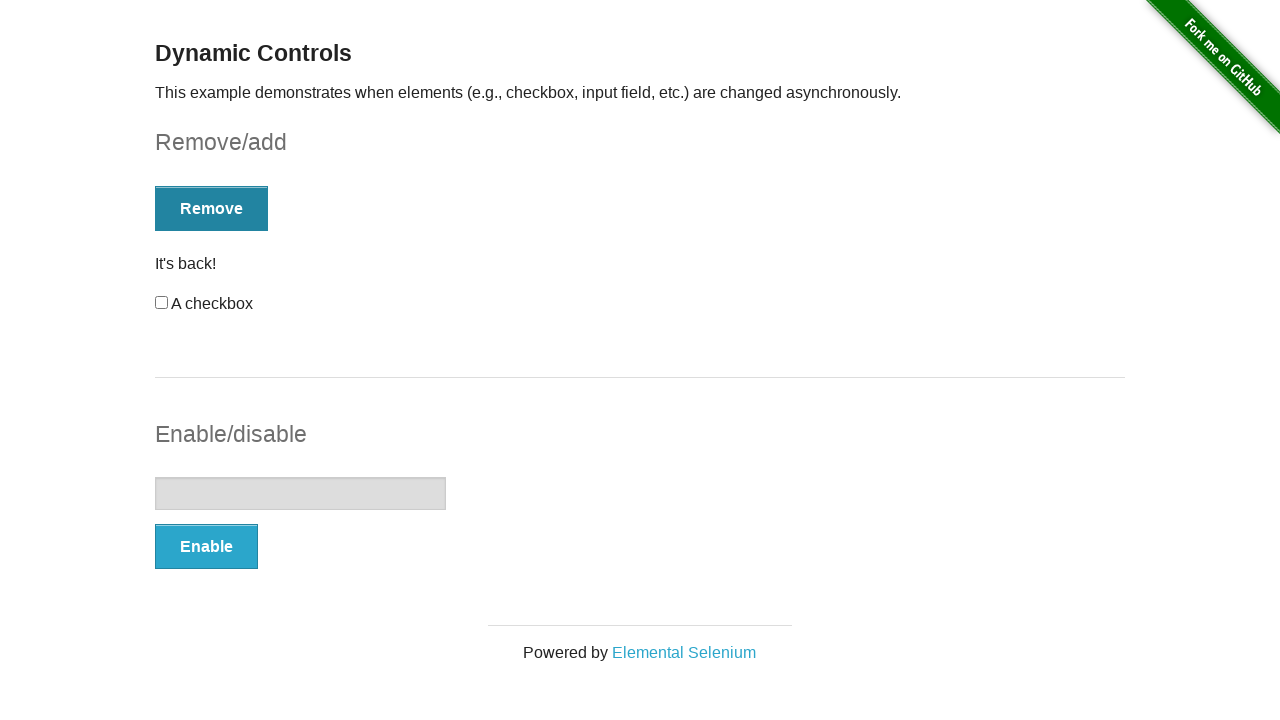

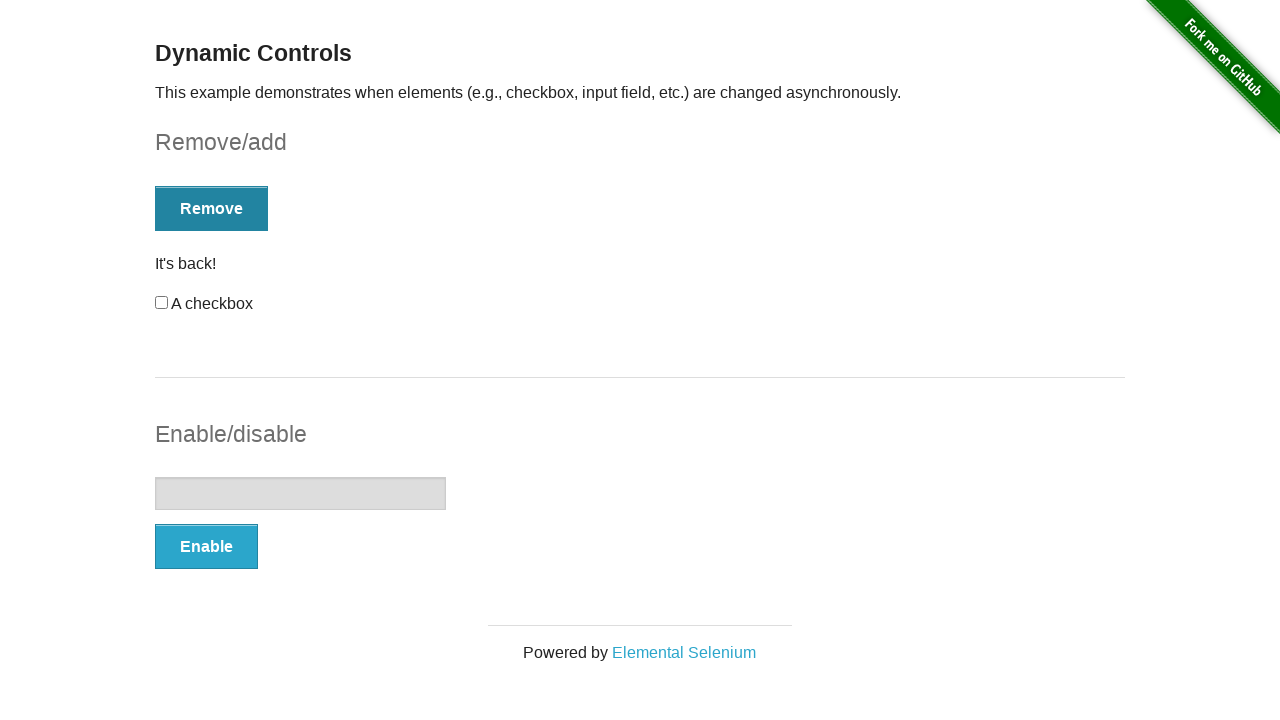